Tests multi-select dropdown functionality by selecting multiple options using Ctrl+Click

Starting URL: https://demoqa.com/select-menu

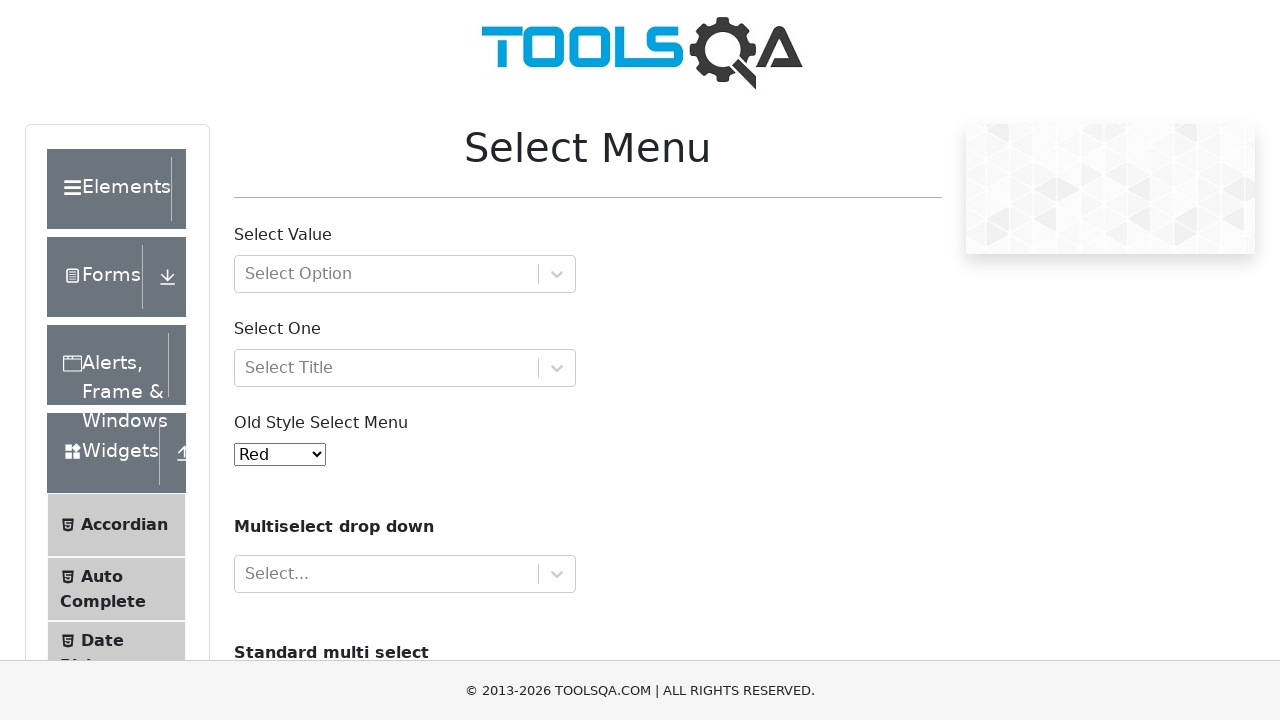

Scrolled multi-select dropdown into view
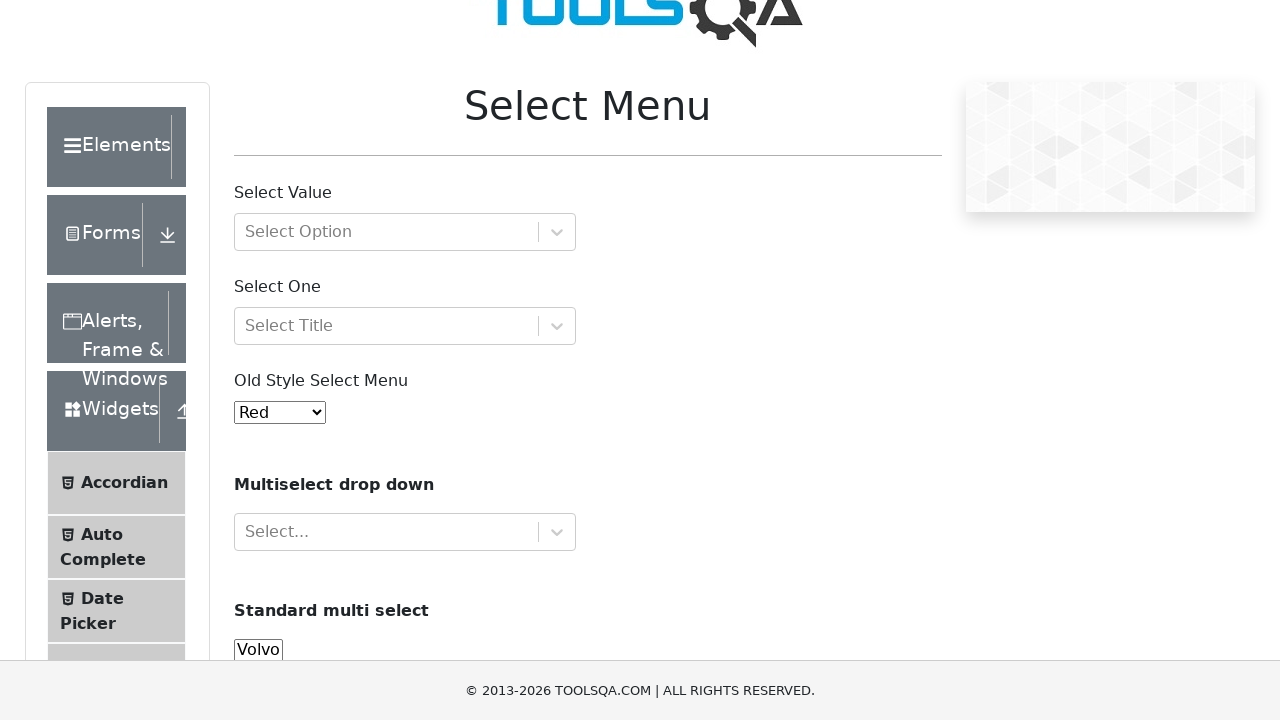

Selected Volvo option at (258, 650) on xpath=//option[@value='volvo']
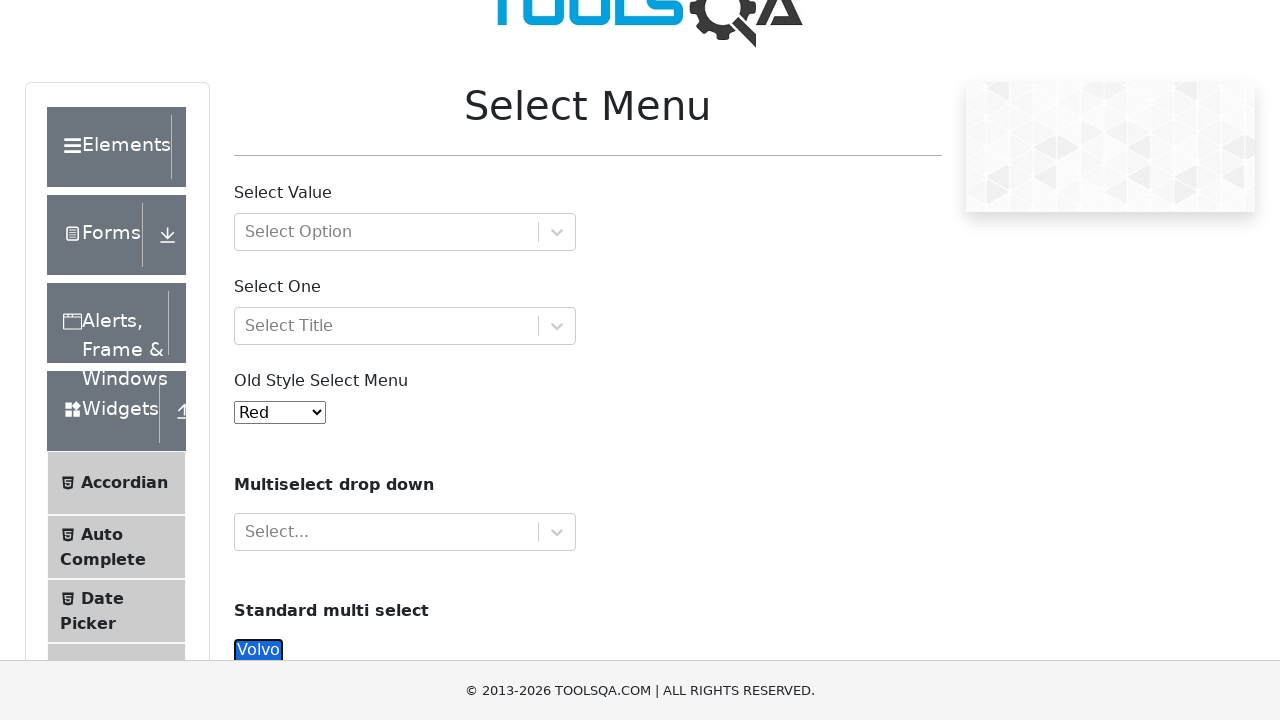

Selected Saab option using Ctrl+Click for multi-select at (258, 62) on //option[@value='saab']
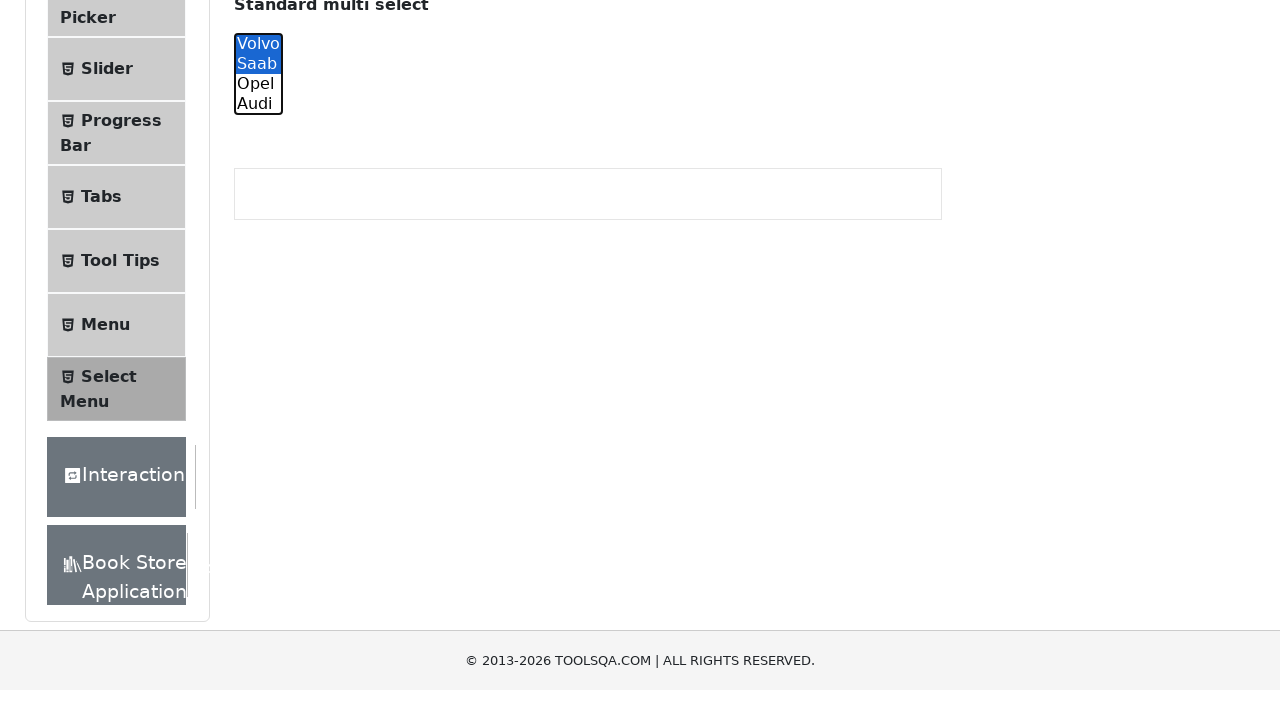

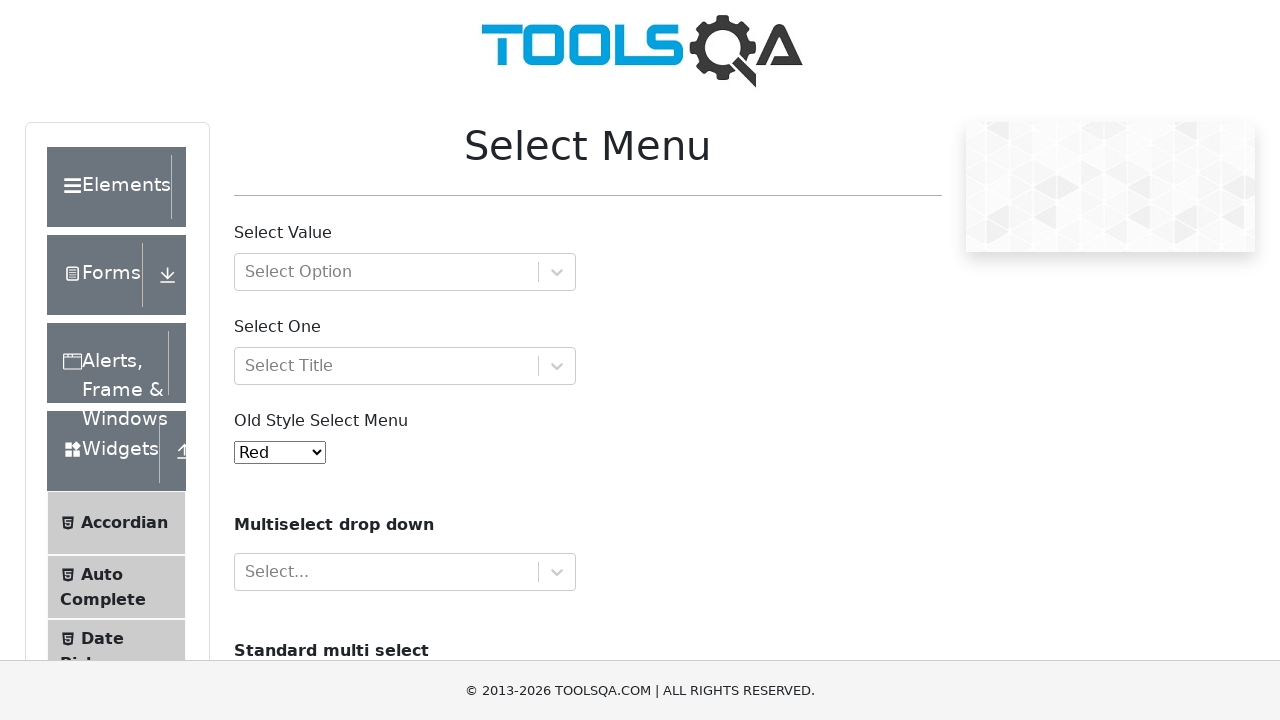